Tests that the Sass challenge preview iframe renders correctly by verifying that five text elements (.text-1 through .text-5) are visible within the challenge preview iframe.

Starting URL: https://www.freecodecamp.org/learn/front-end-development-libraries/sass/use-for-to-create-a-sass-loop

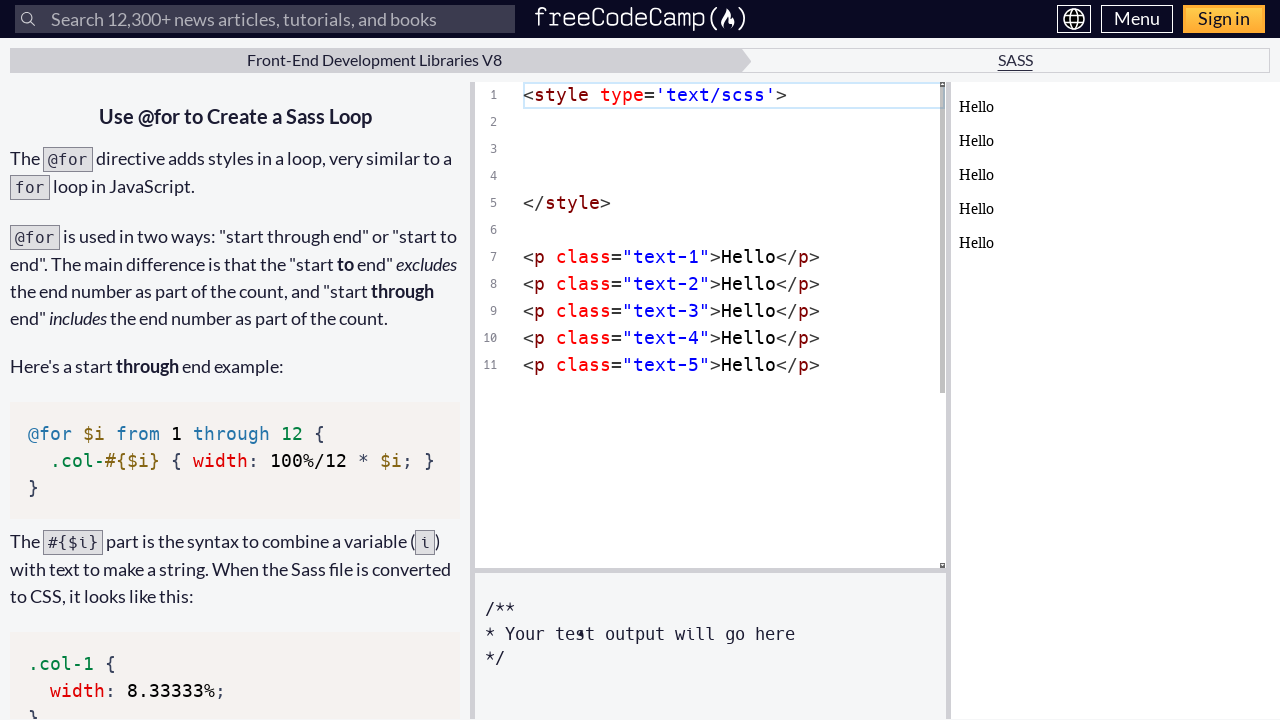

Navigated to Sass challenge page
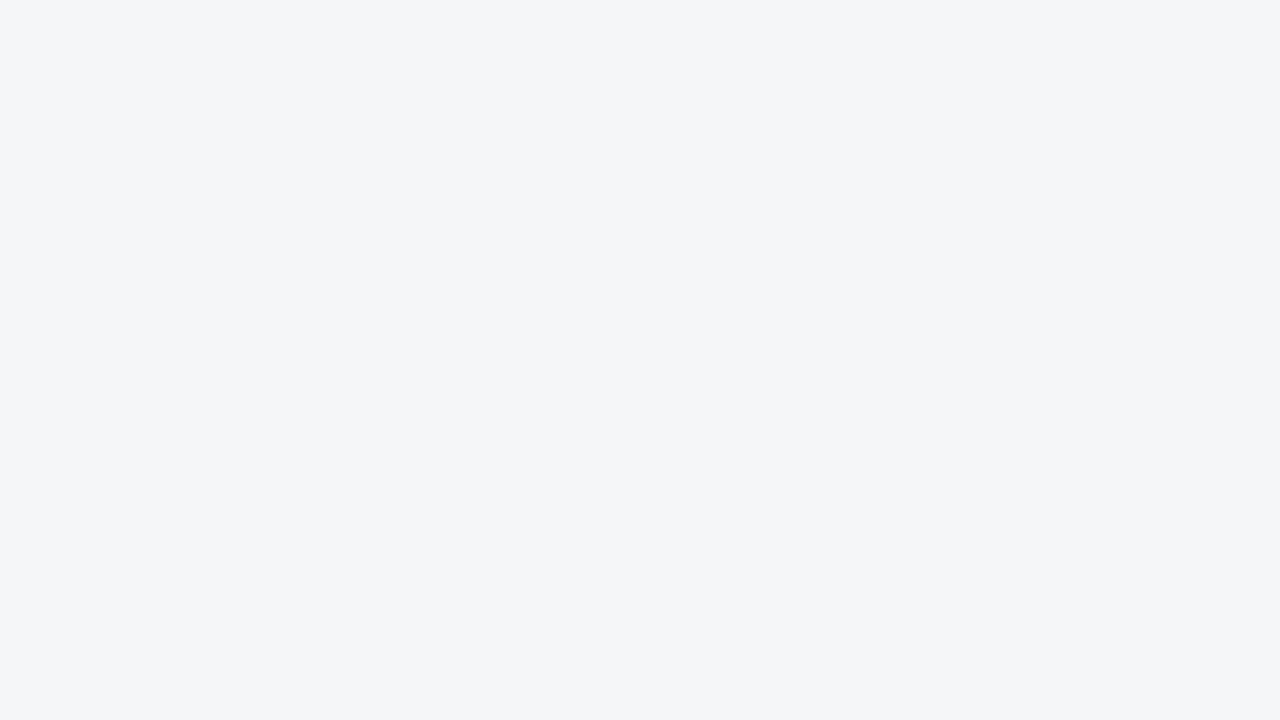

Located challenge preview iframe
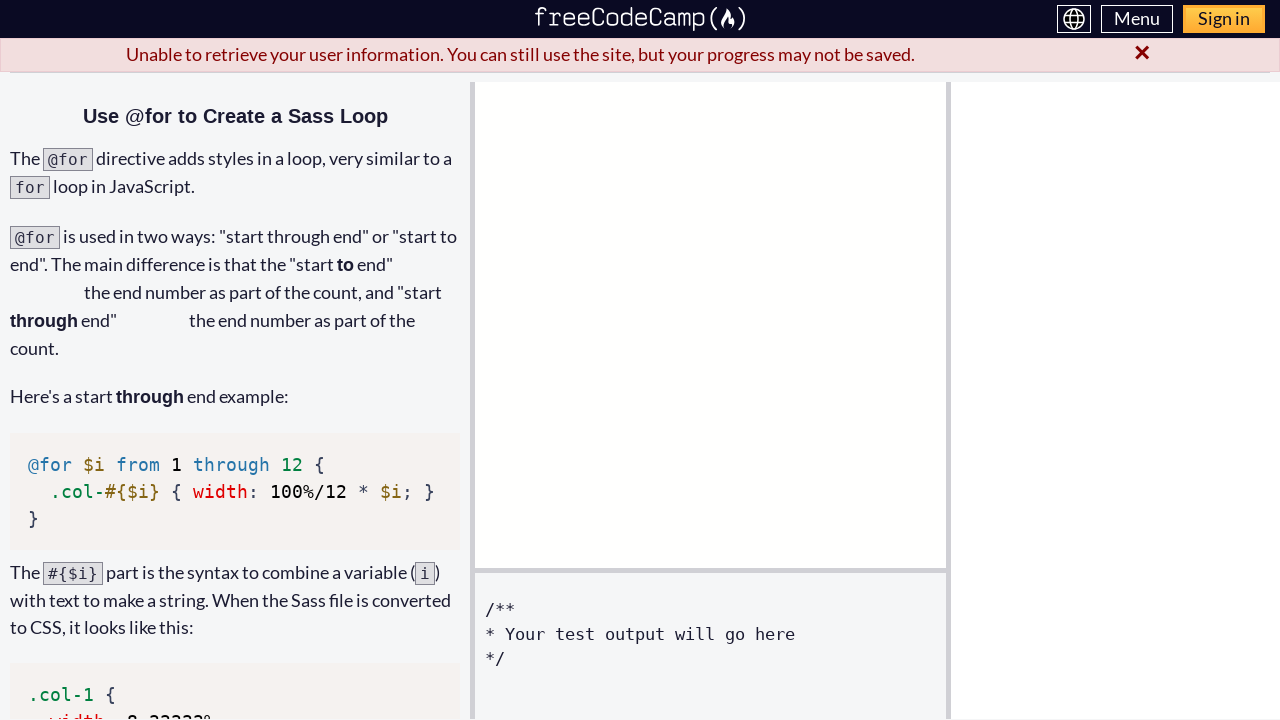

Text element .text-1 is visible in iframe
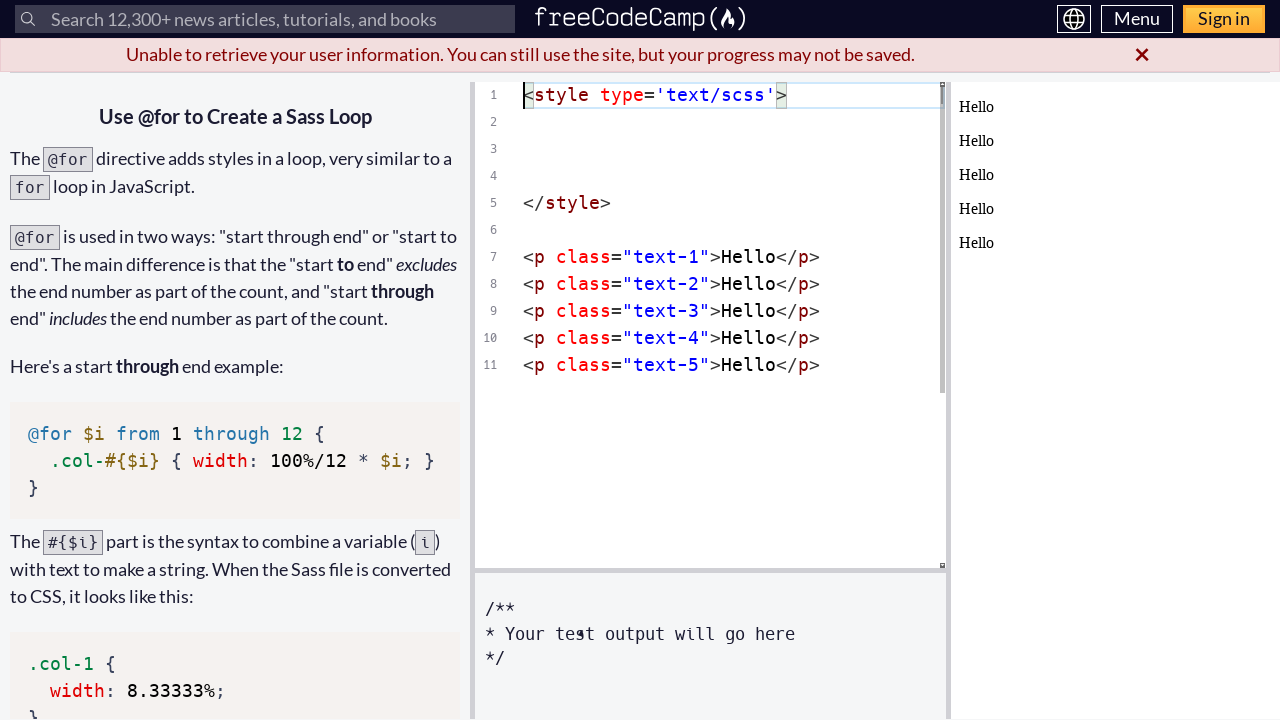

Text element .text-2 is visible in iframe
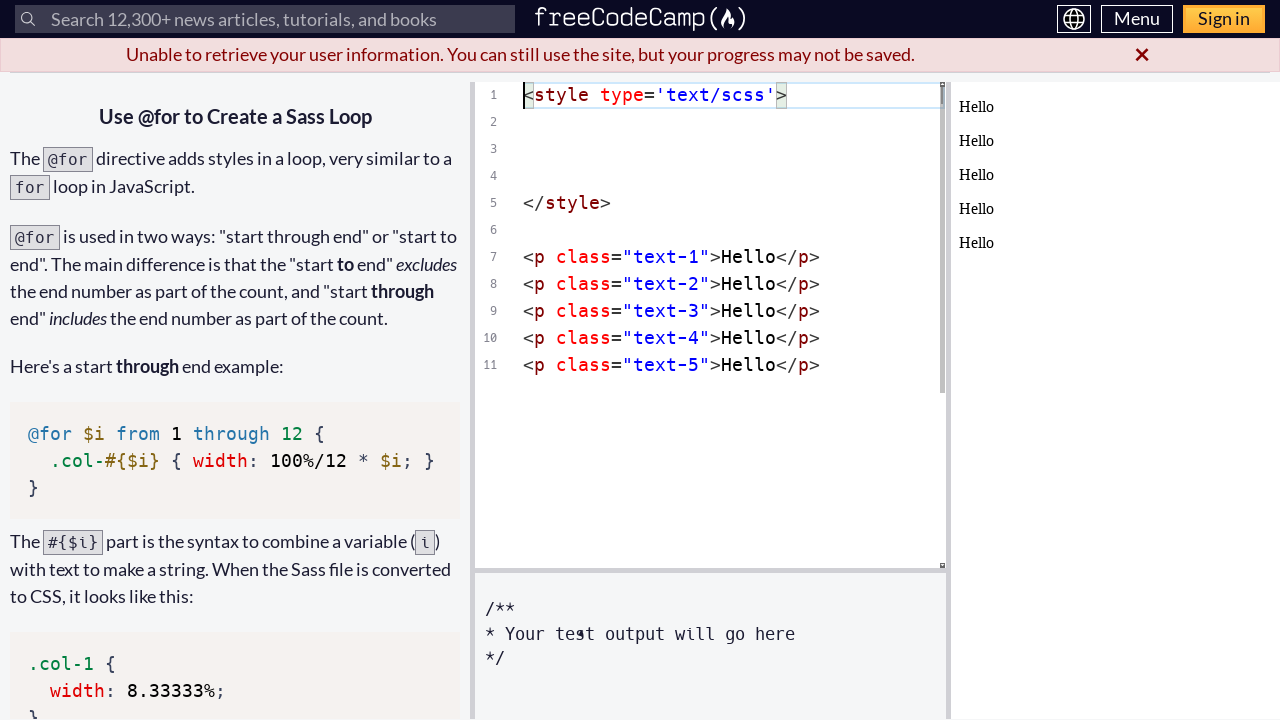

Text element .text-3 is visible in iframe
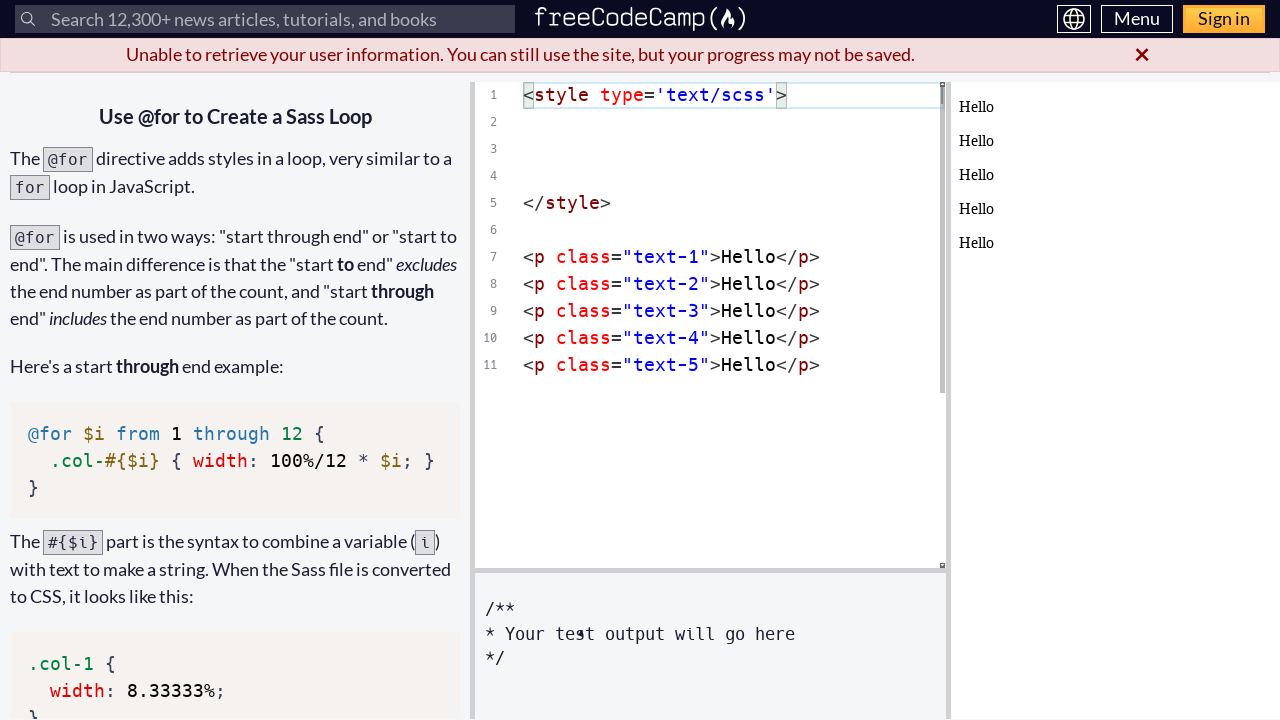

Text element .text-4 is visible in iframe
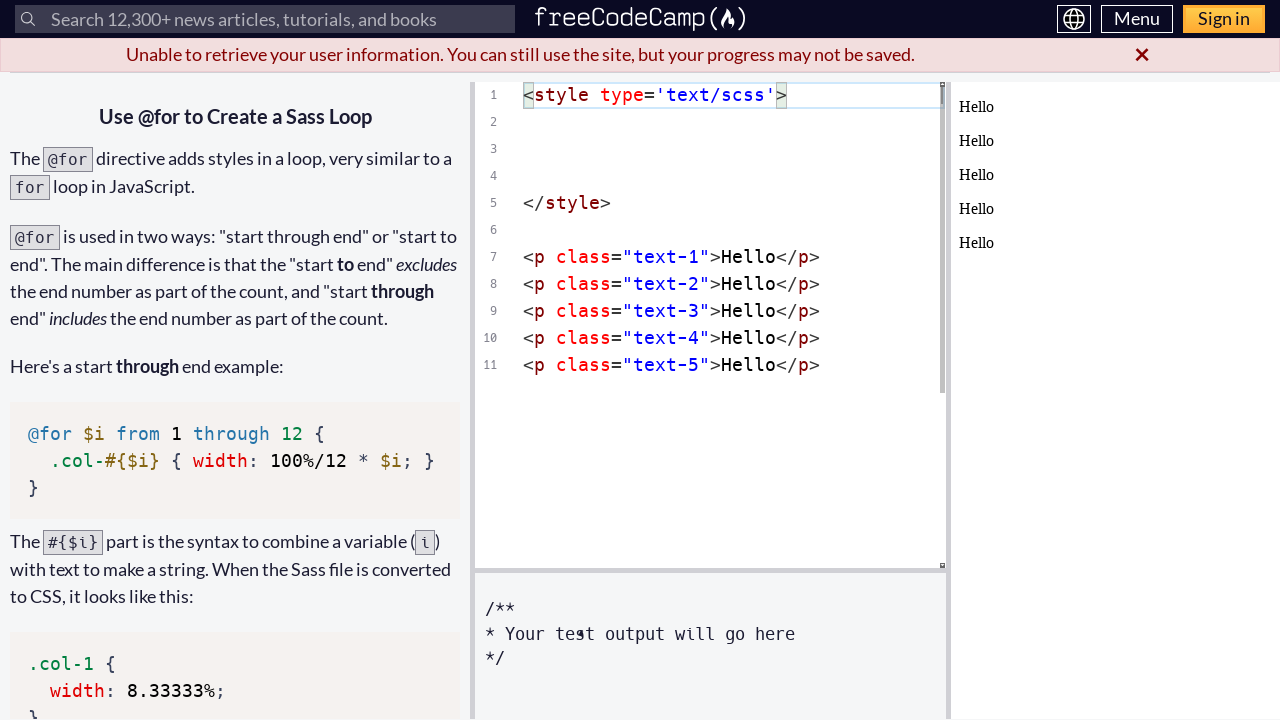

Text element .text-5 is visible in iframe
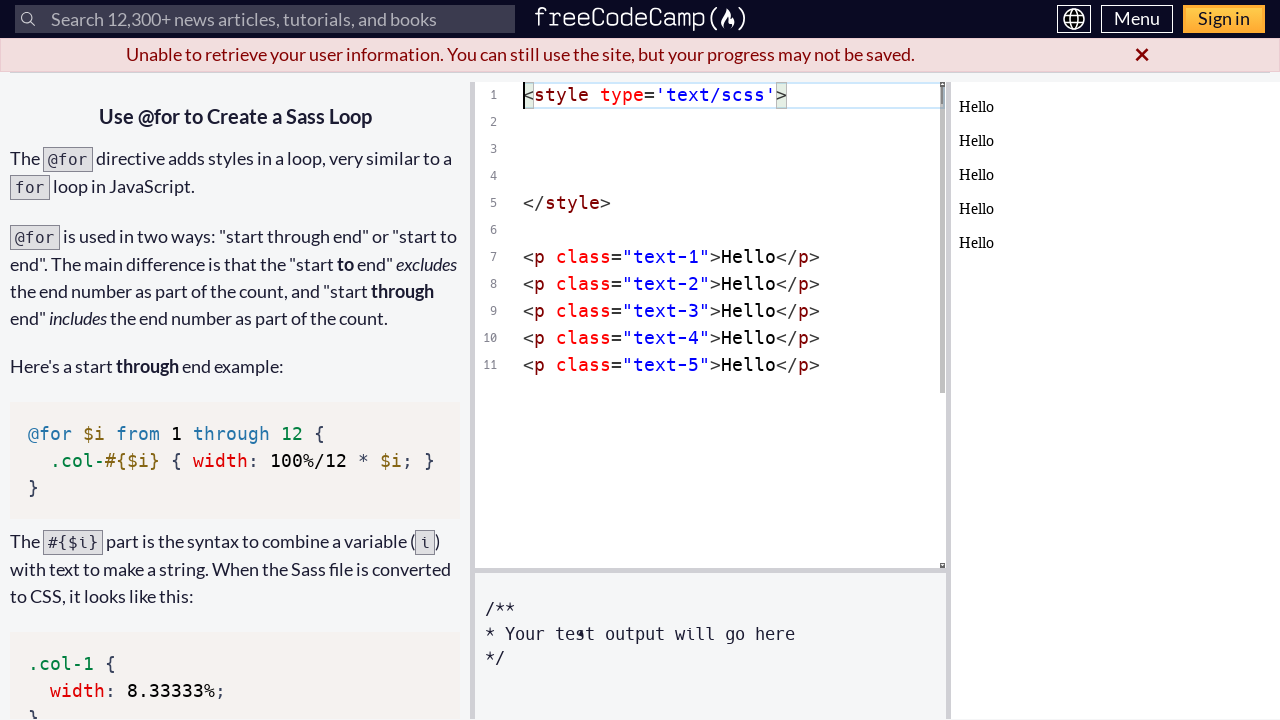

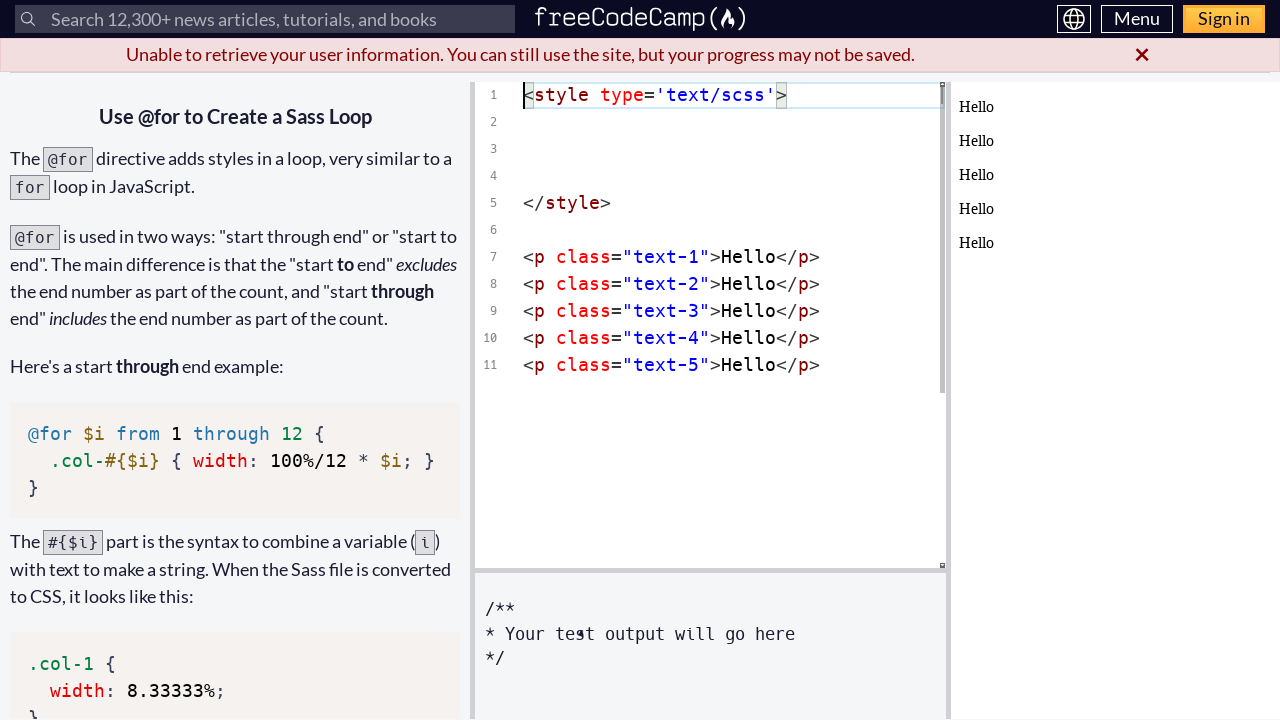